Tests dynamic loading functionality by clicking start button and waiting for content to appear with 50 second timeout

Starting URL: https://automationfc.github.io/dynamic-loading/

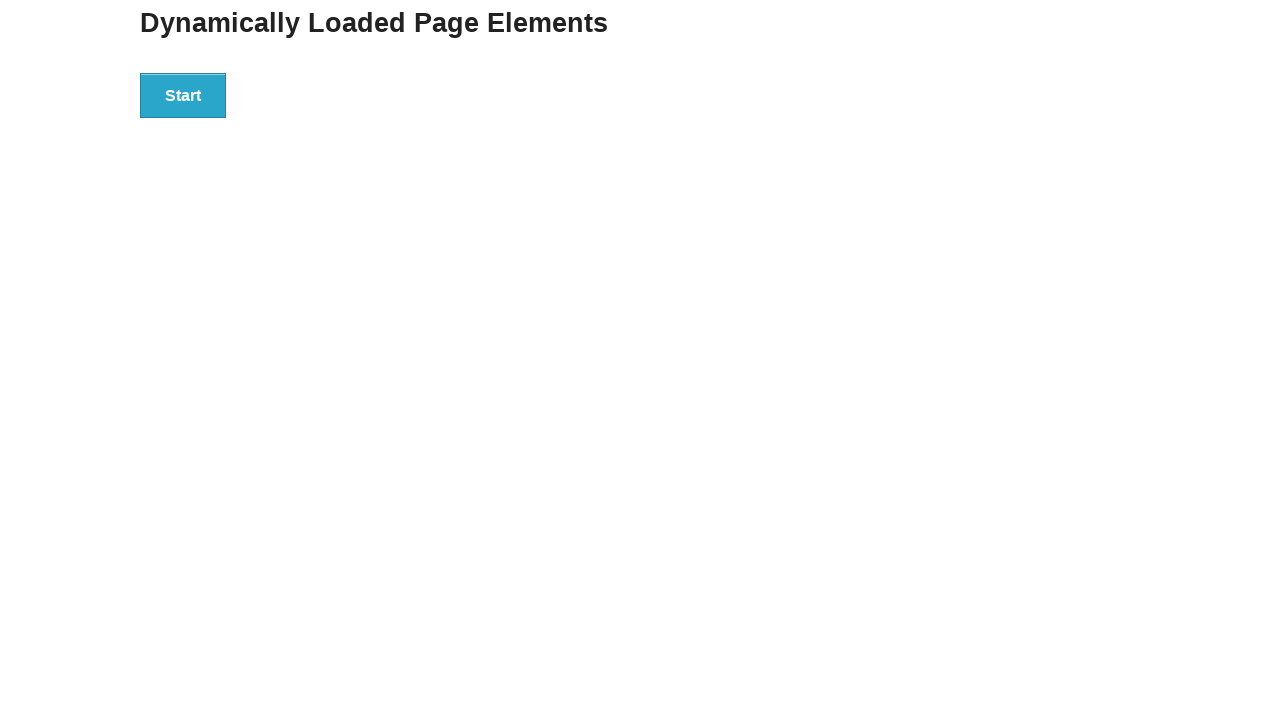

Clicked start button to trigger dynamic loading at (183, 95) on div#start>button
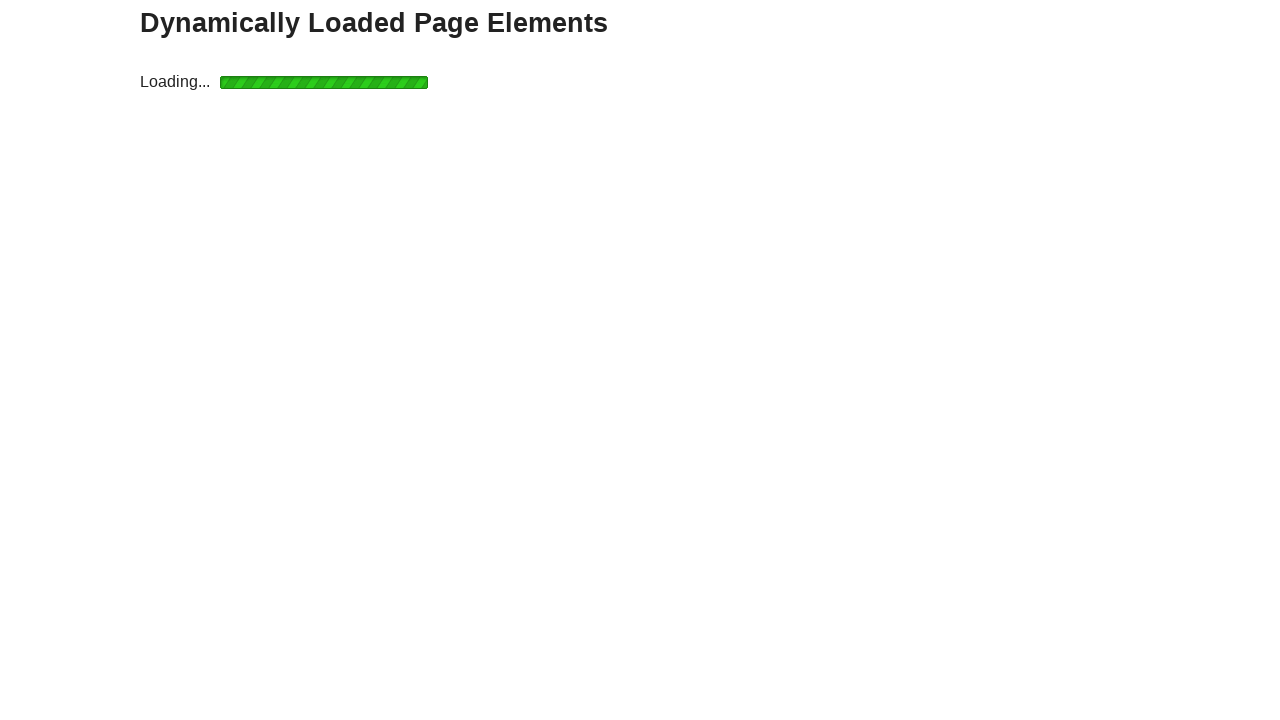

Loading image disappeared after waiting up to 50 seconds
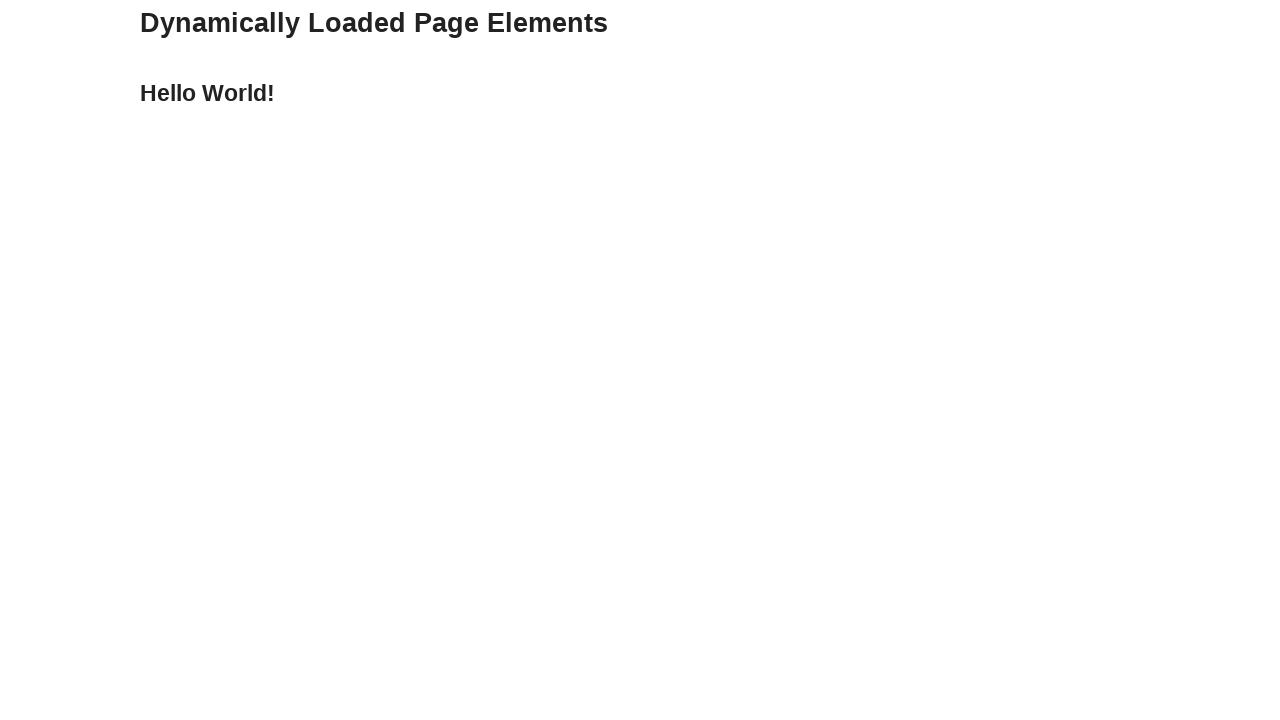

Verified that 'Hello World!' text appeared in finish section
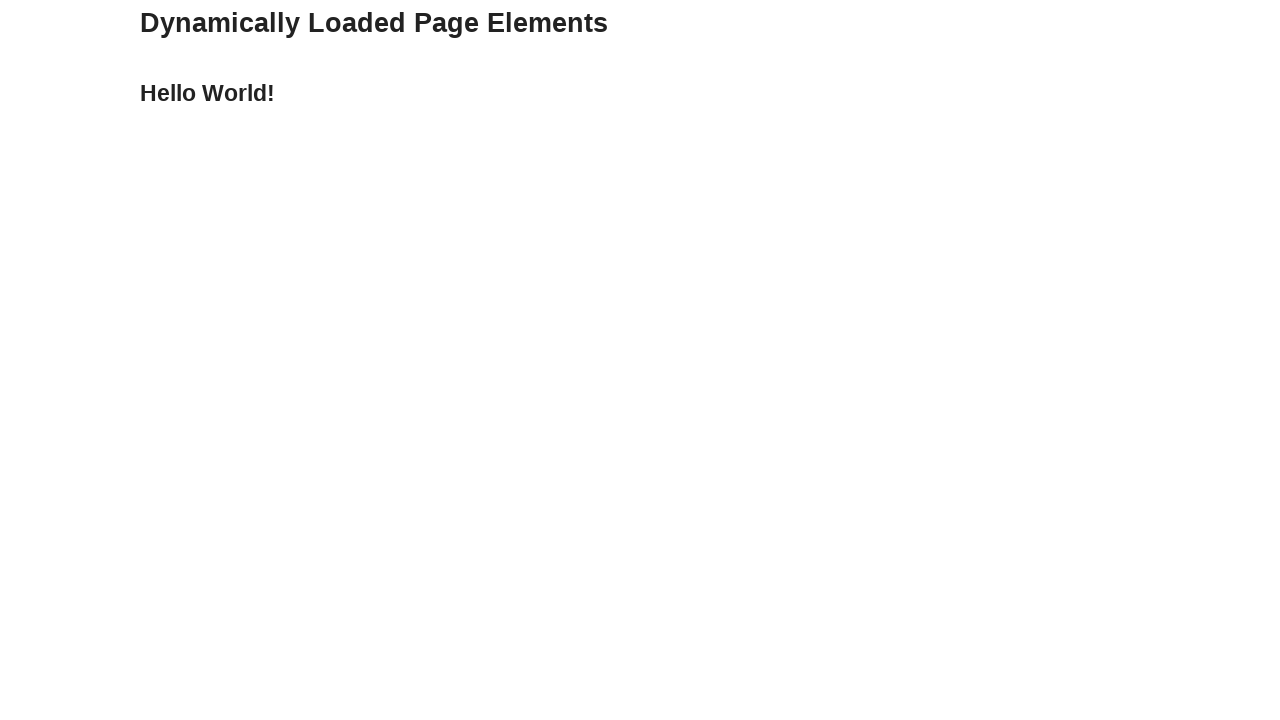

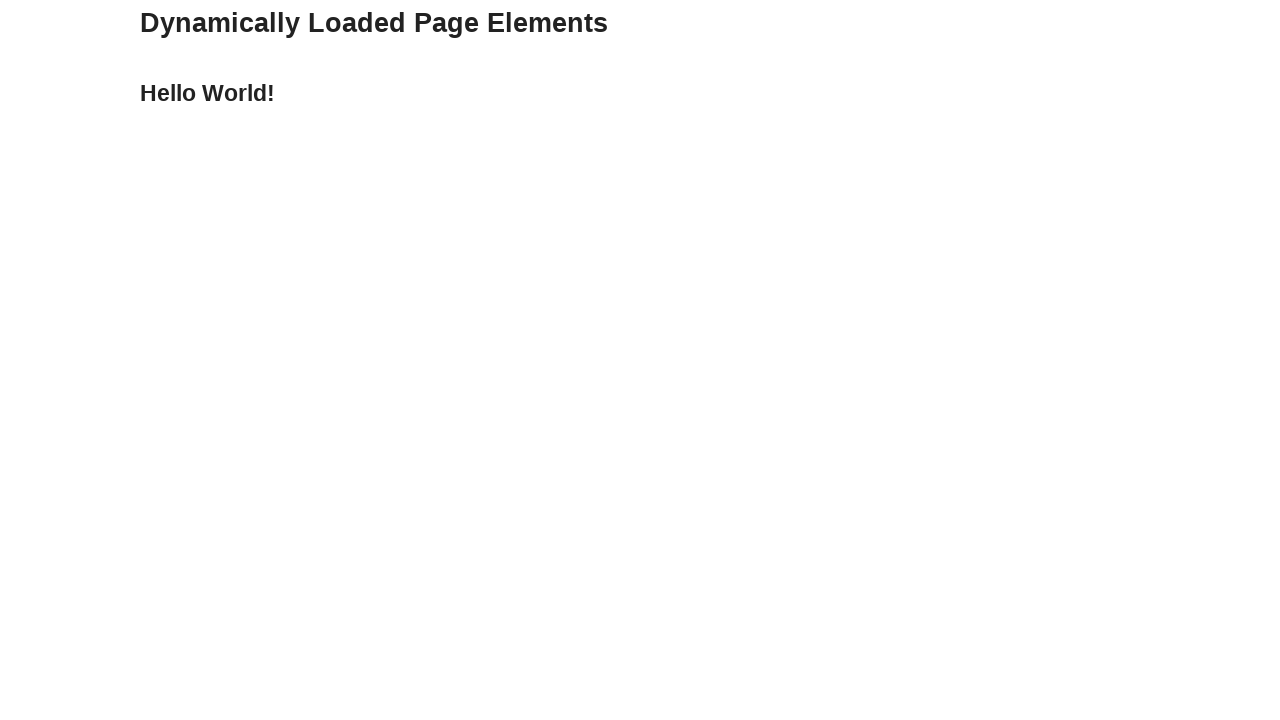